Clicks a button to set a cookie and verifies the cookie was created with the expected value

Starting URL: https://example.cypress.io/commands/cookies

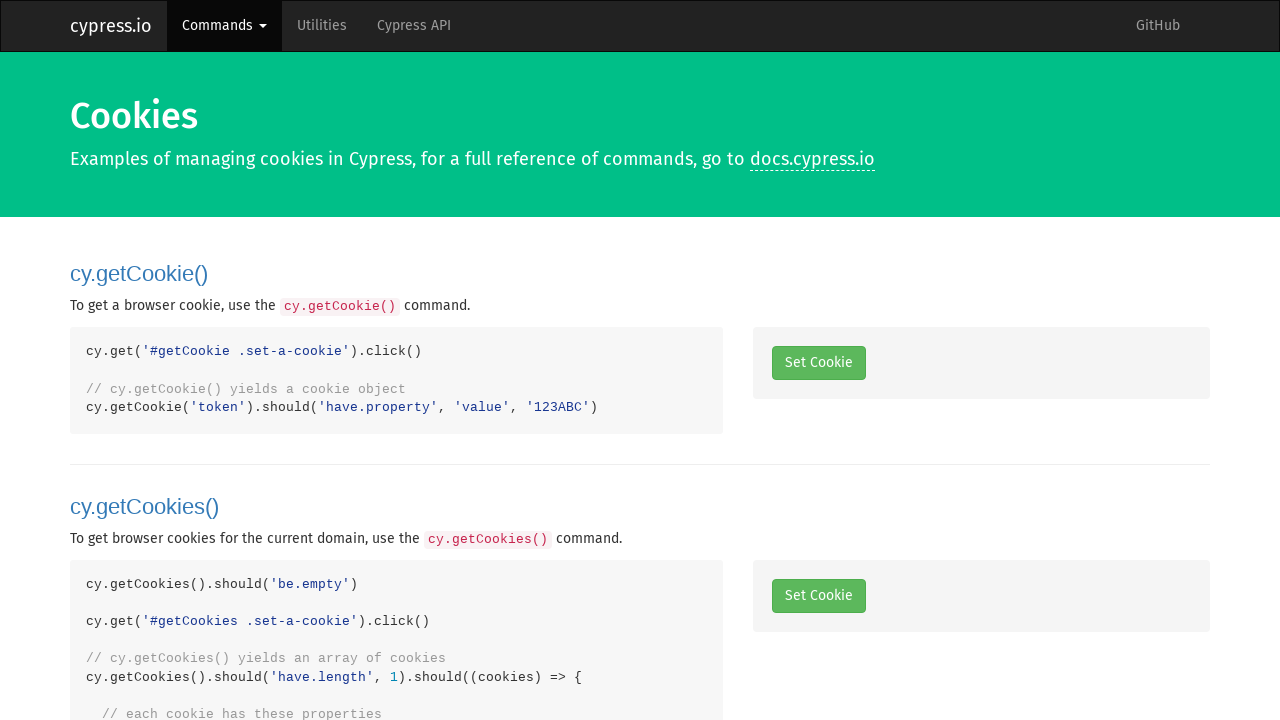

Navigated to cookie commands page
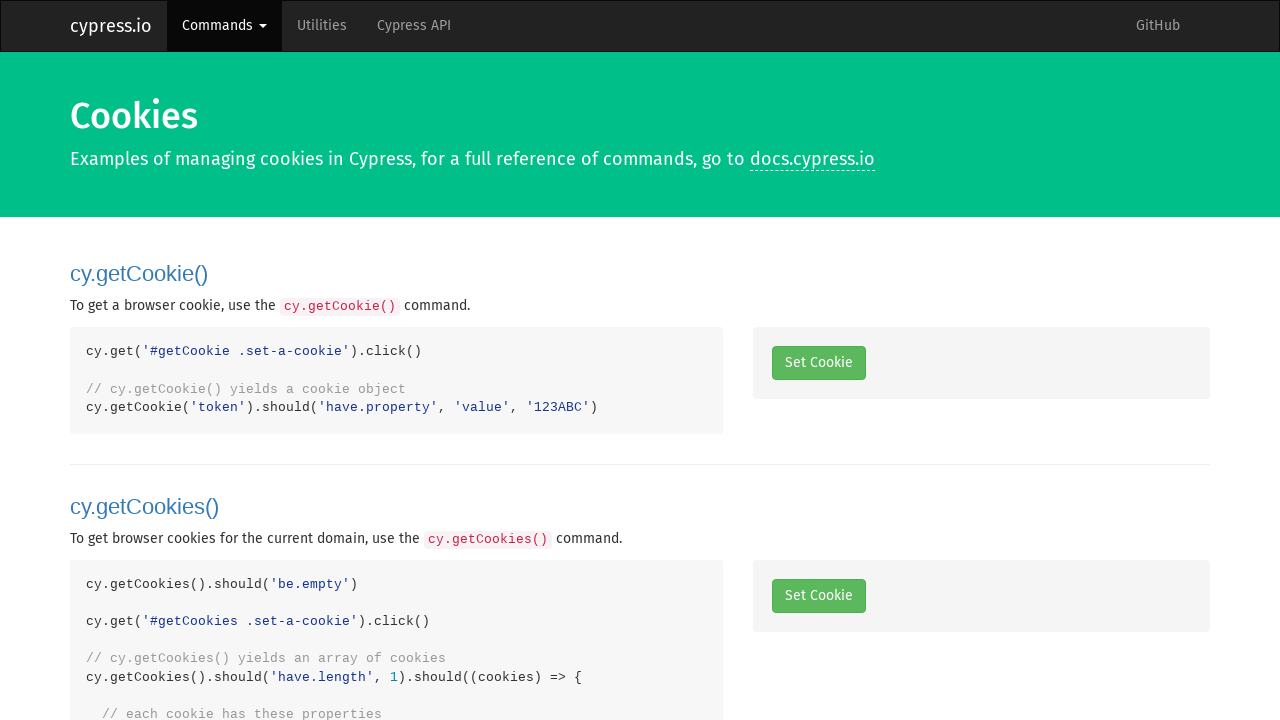

Clicked button to set a cookie at (818, 363) on #getCookie .set-a-cookie
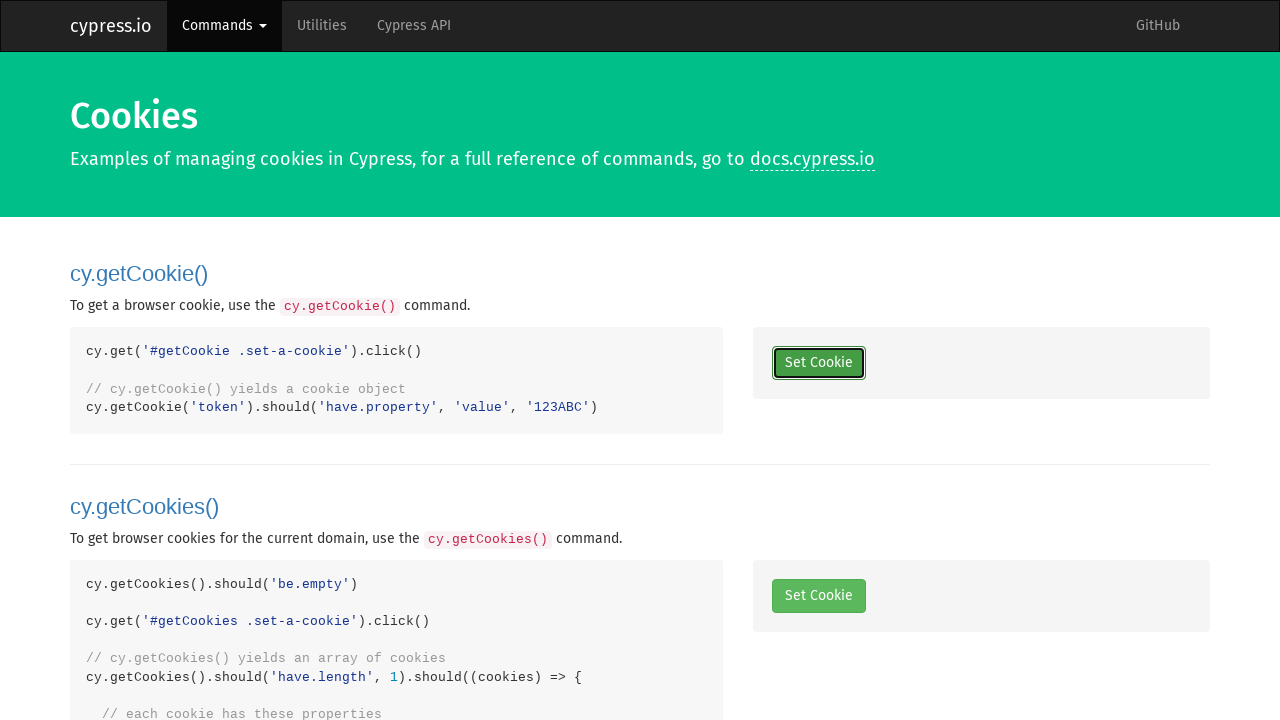

Retrieved cookies from context
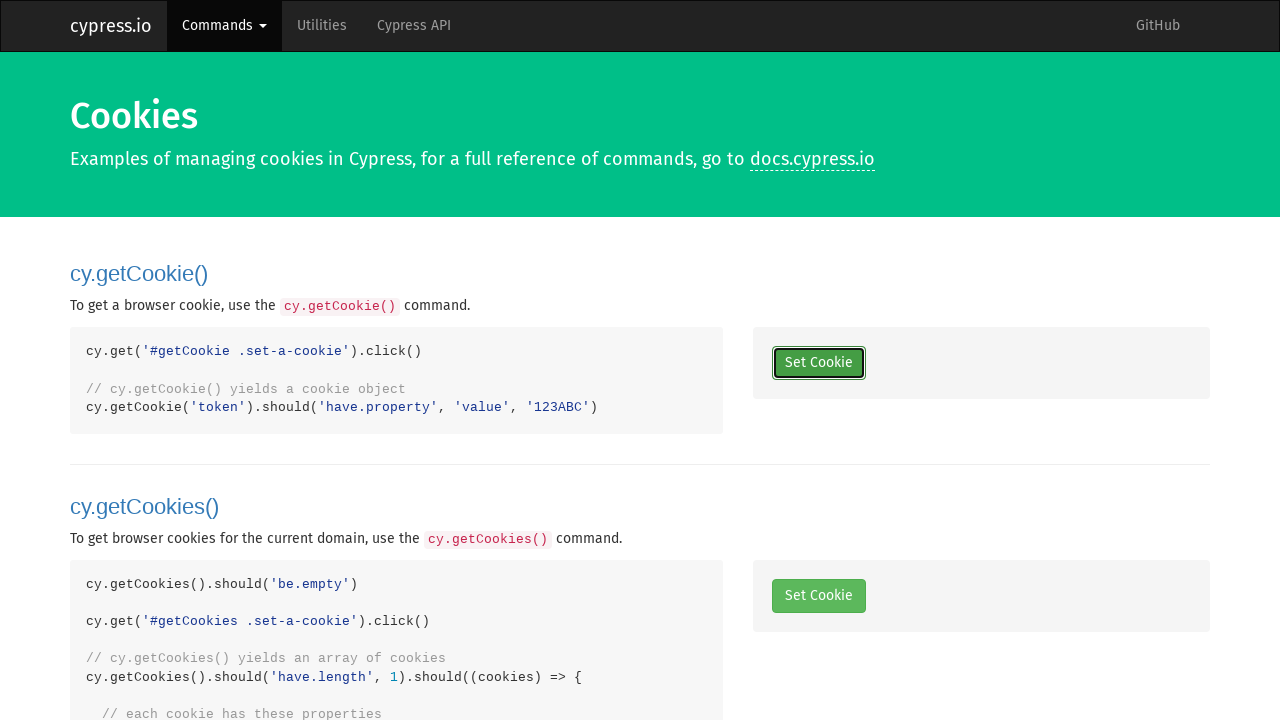

Found token cookie in cookies list
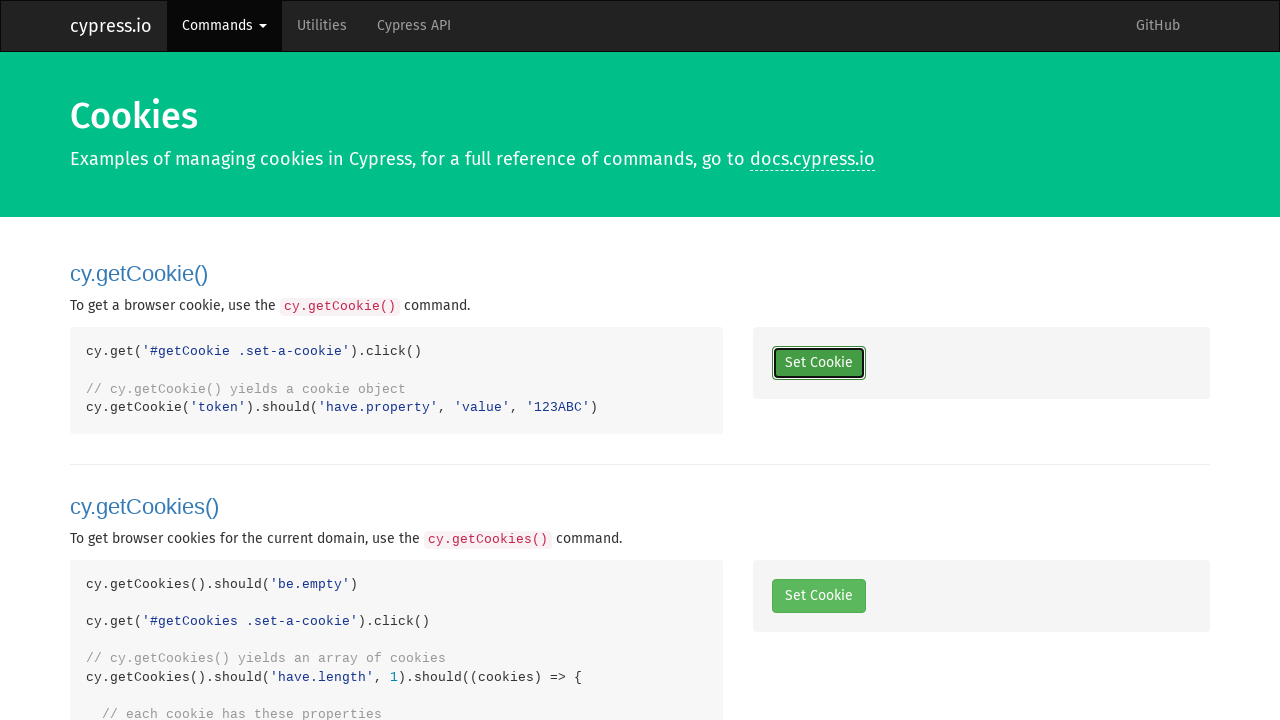

Verified token cookie exists
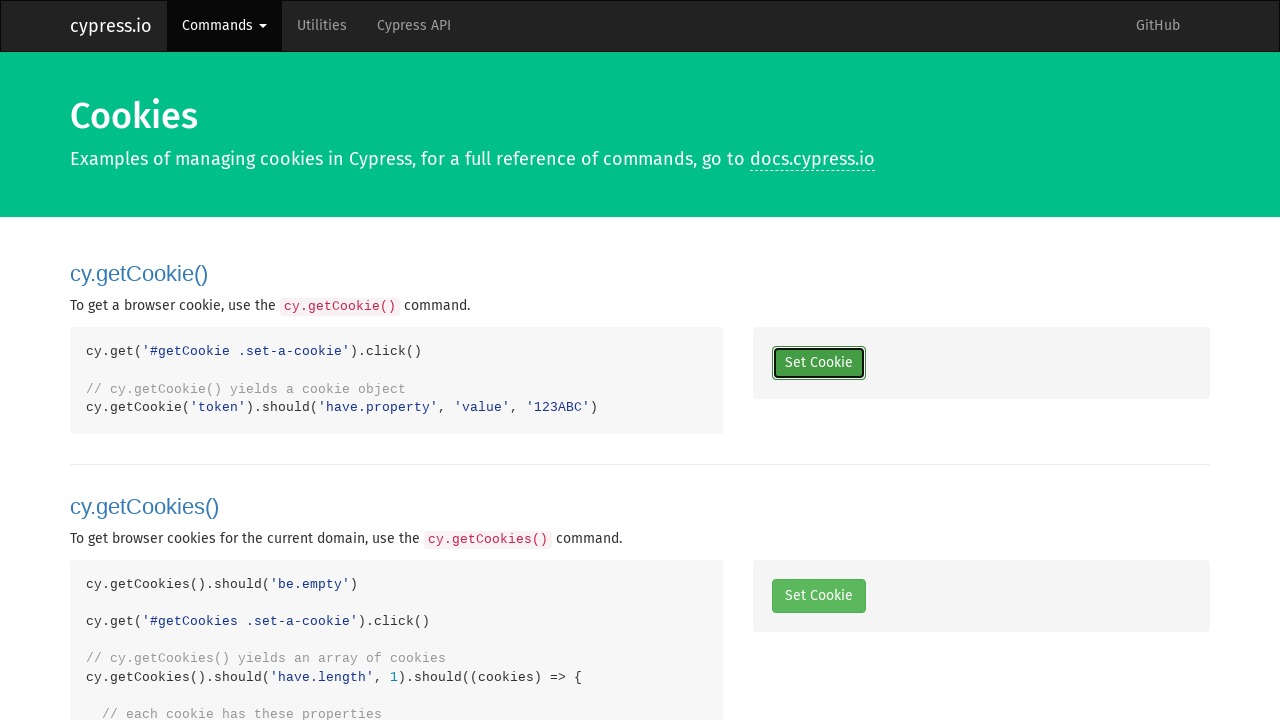

Verified token cookie value is '123ABC'
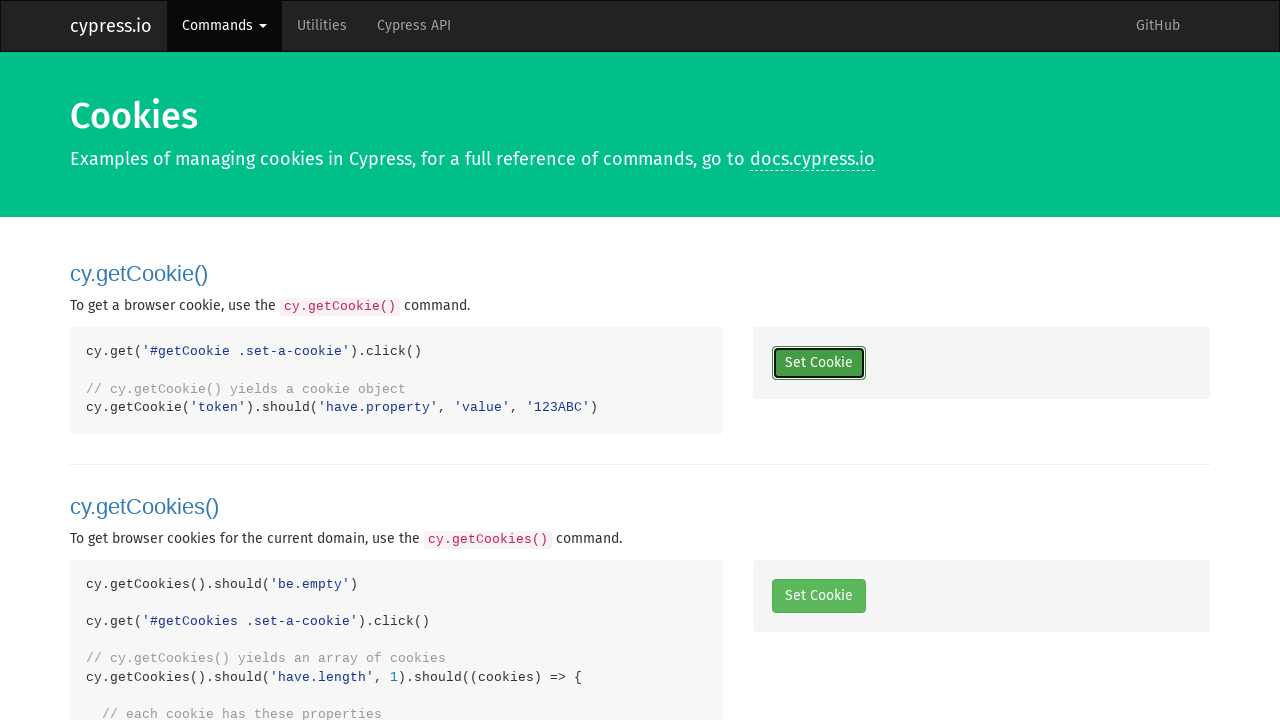

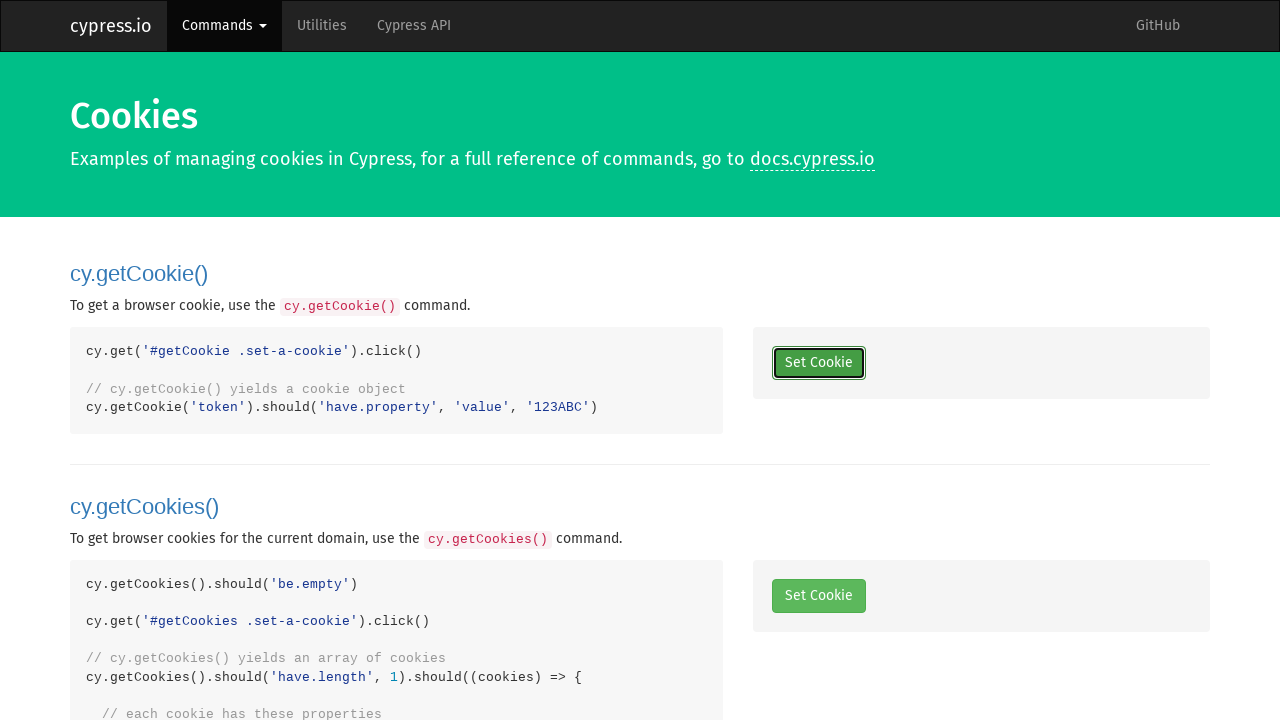